Tests selecting Apple monitor 24 from Monitors category, adding to cart, and deleting it (duplicate of previous test).

Starting URL: https://www.demoblaze.com/

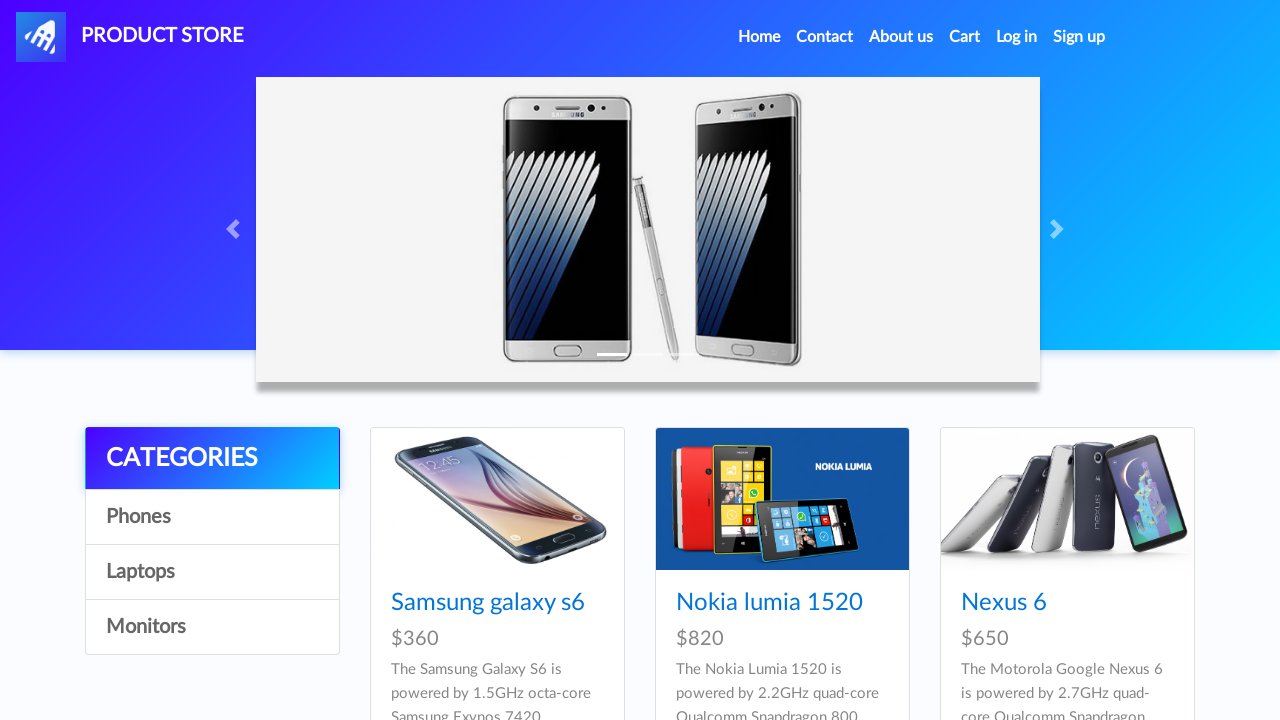

Waited for Monitors category selector to be available
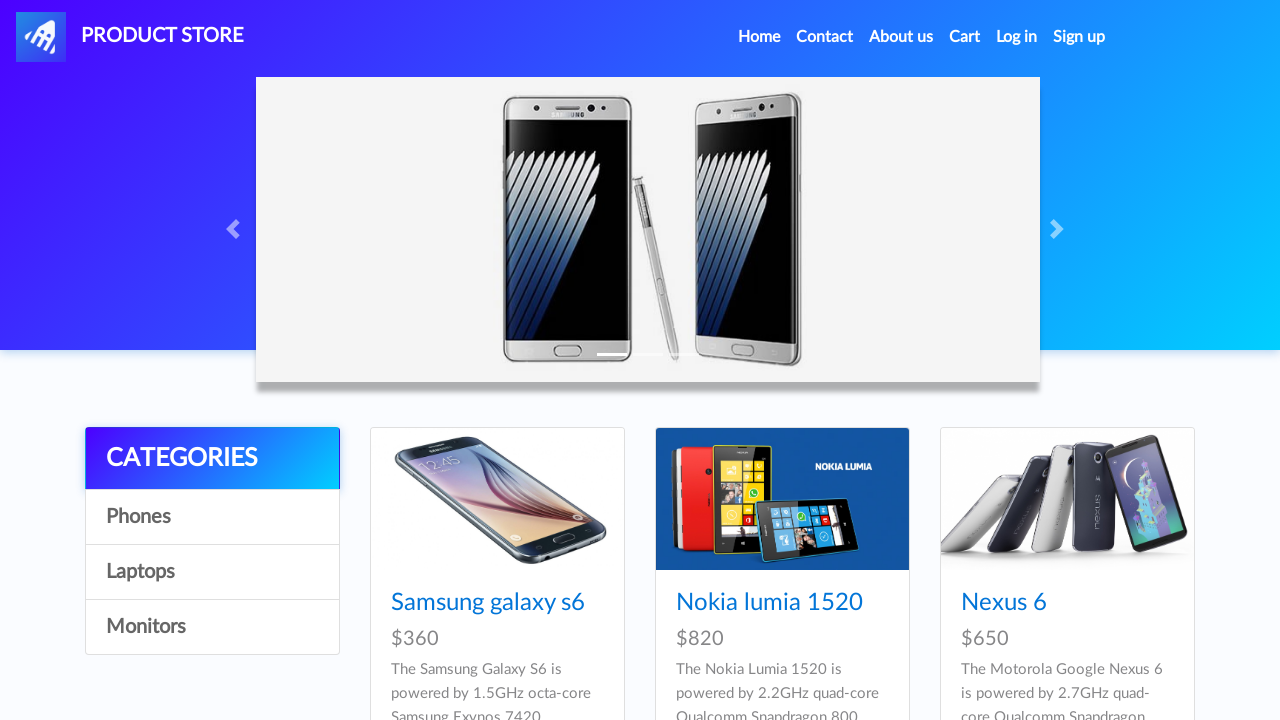

Clicked on Monitors category at (212, 627) on text=Monitors
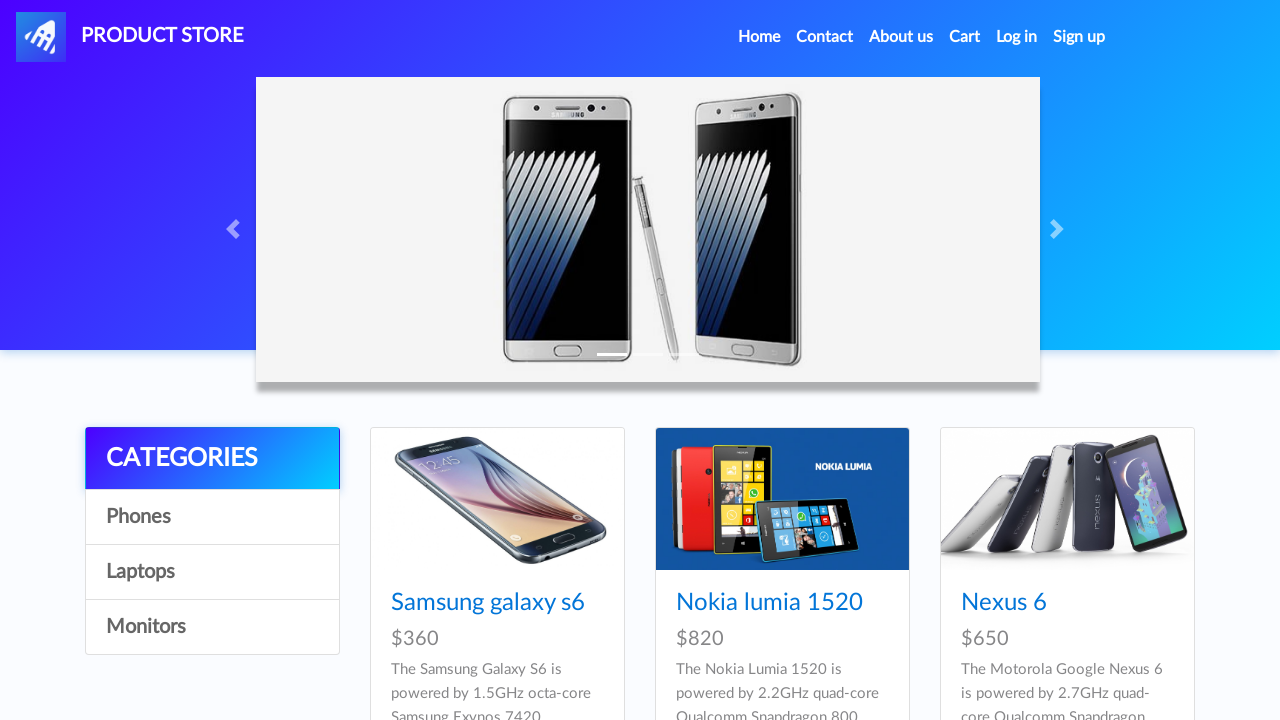

Waited 2 seconds for products to load
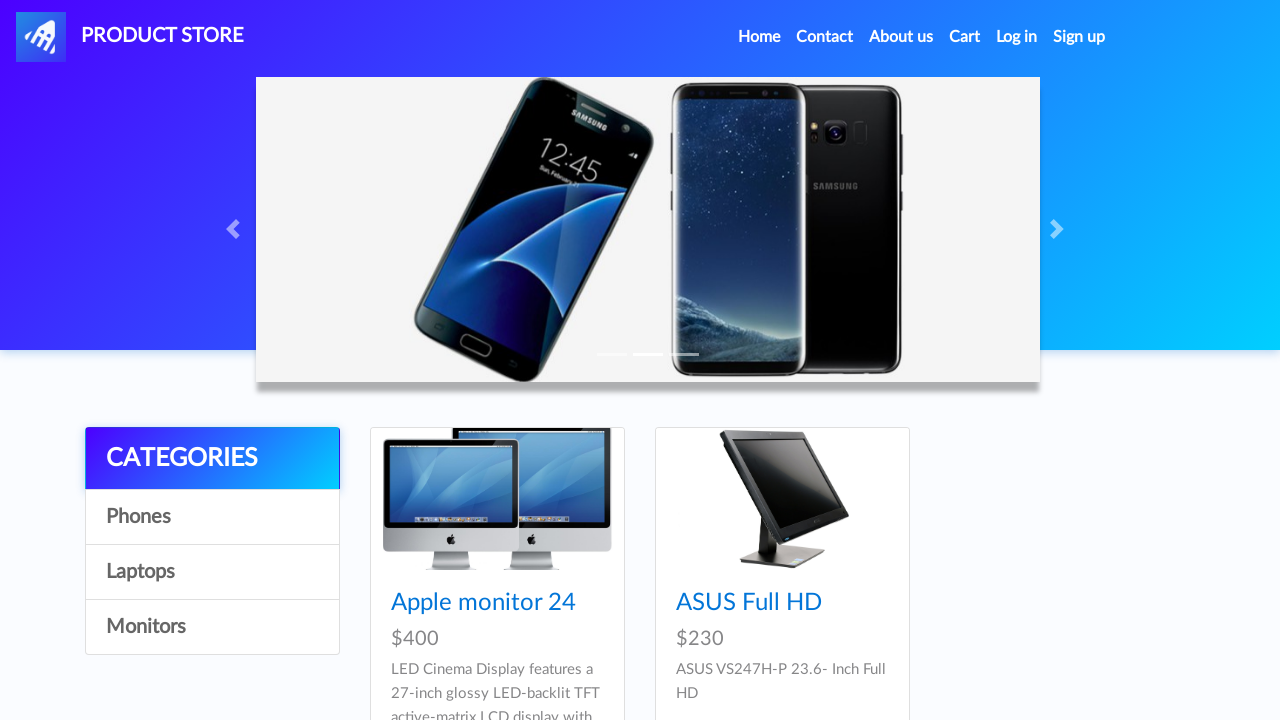

Clicked on Apple monitor 24 product at (484, 603) on a.hrefch:has-text('Apple monitor 24')
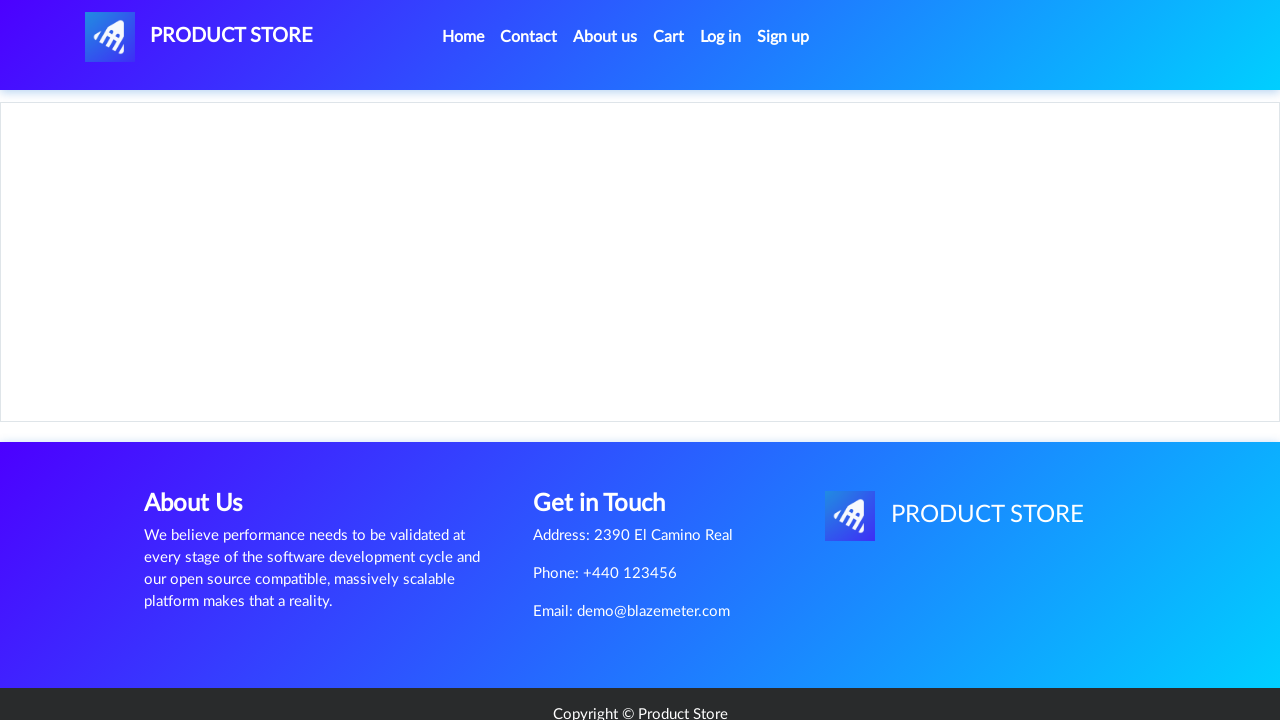

Product page loaded with Apple monitor 24 title visible
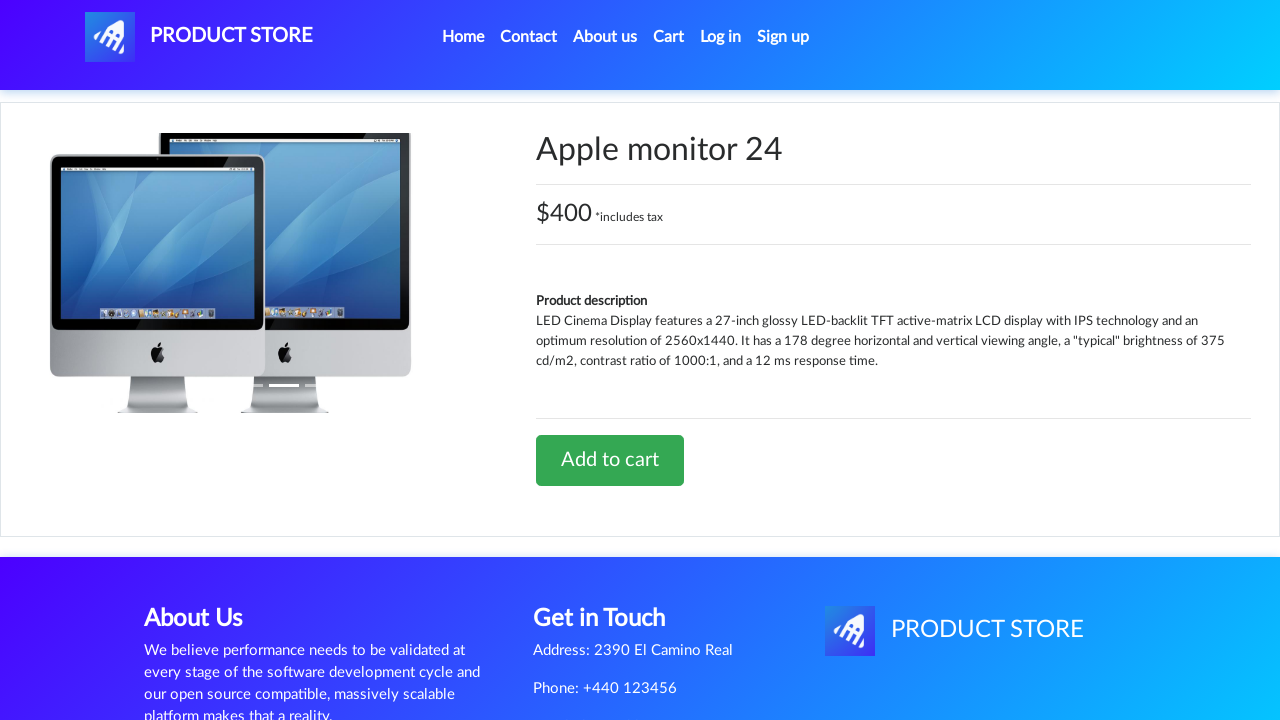

Waited for Add to cart button to be available
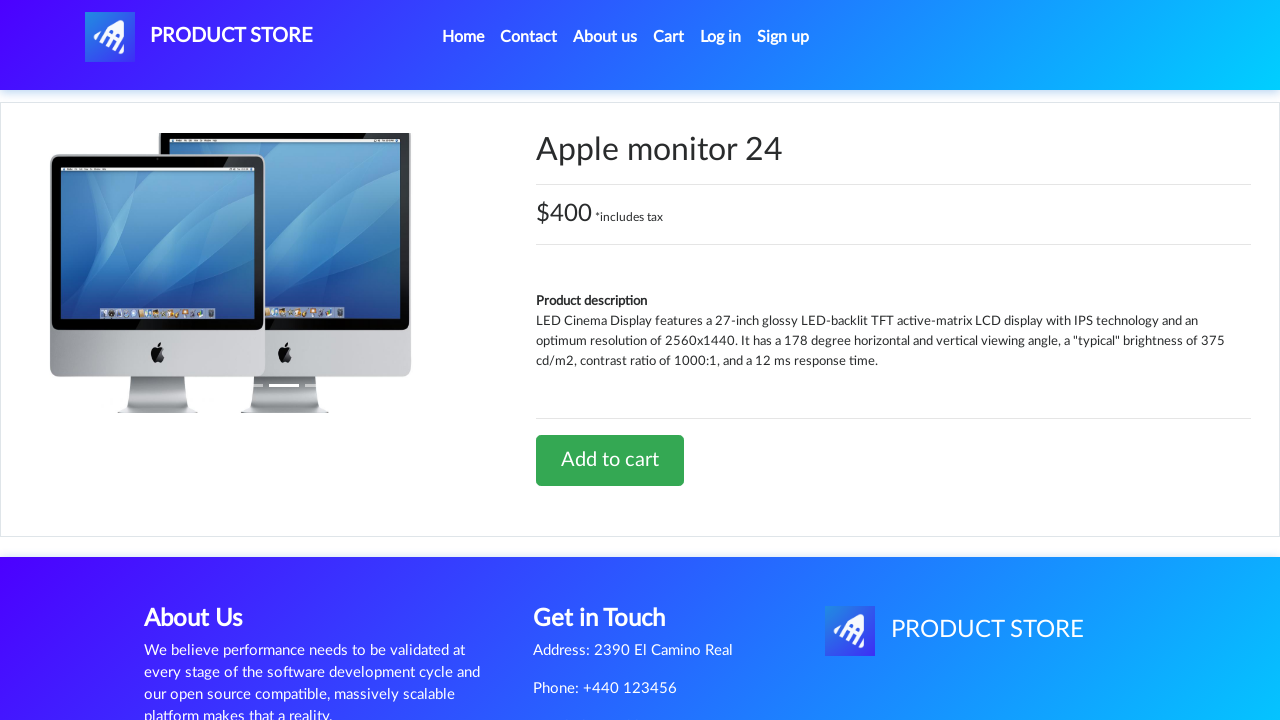

Clicked Add to cart button at (610, 460) on text=Add to cart
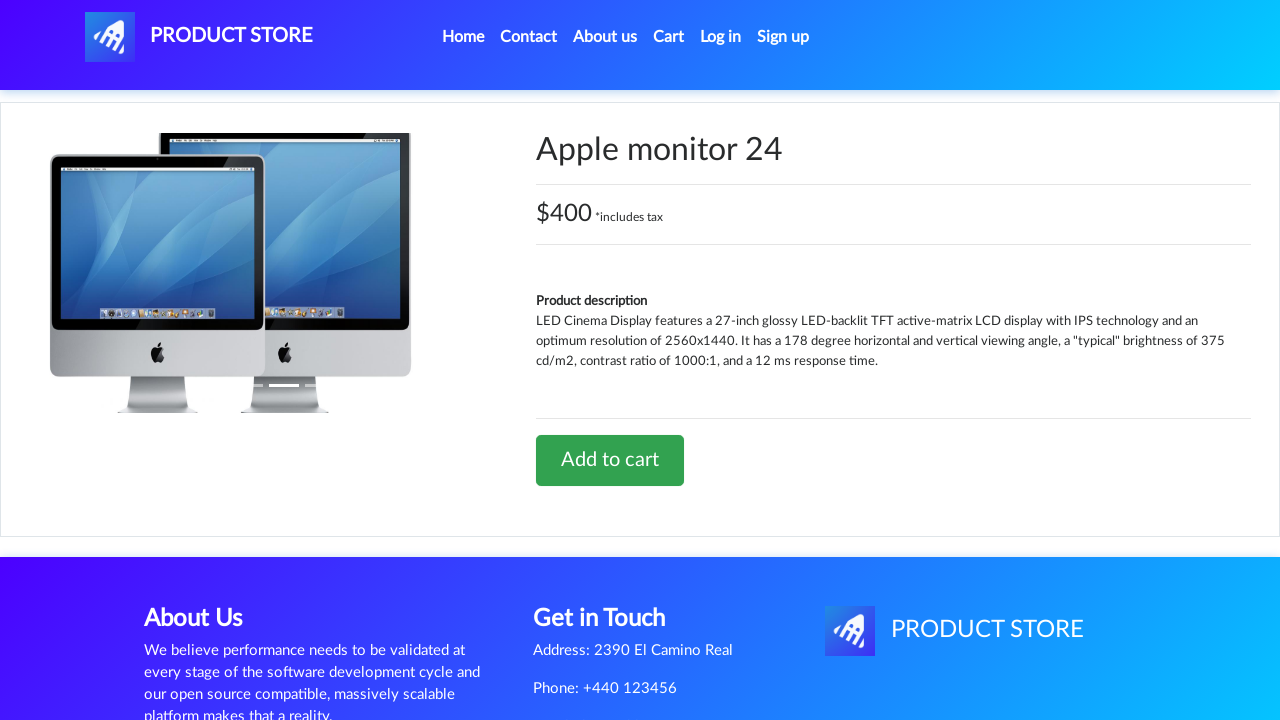

Clicked on Cart navigation link at (669, 37) on a.nav-link:has-text('Cart')
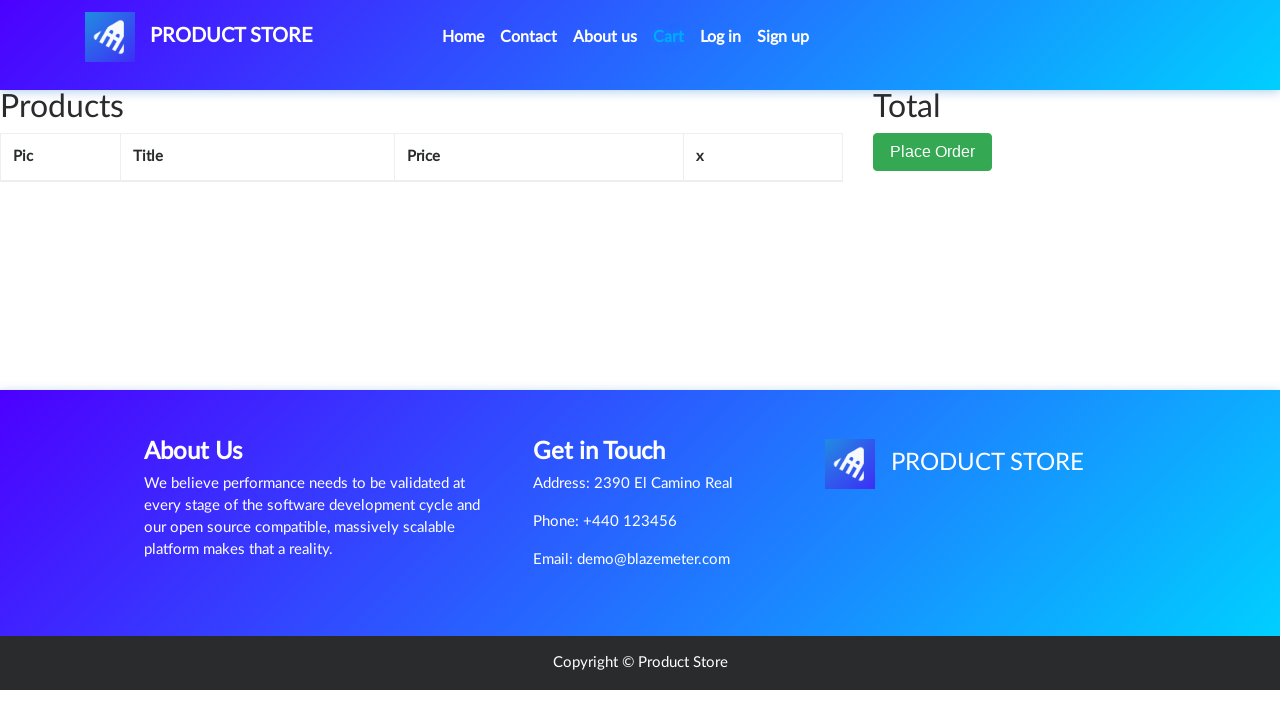

Verified Apple monitor 24 is visible in cart
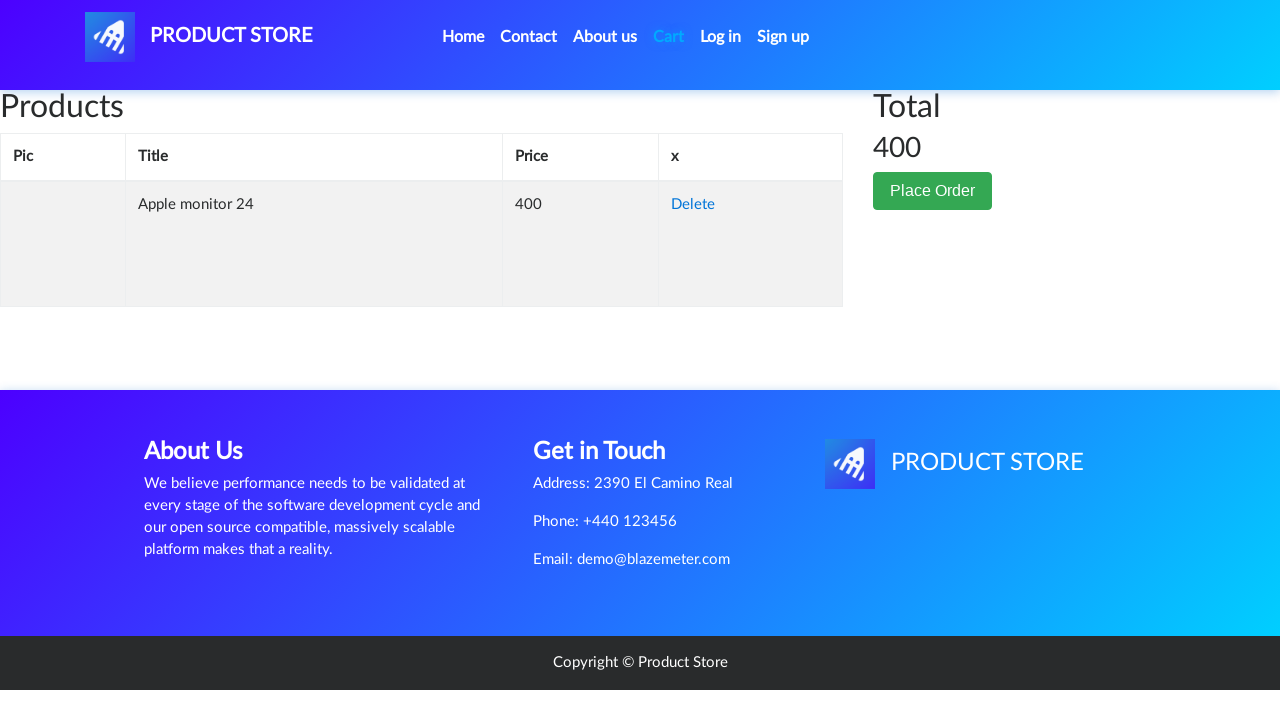

Clicked Delete link to remove item from cart at (693, 205) on text=Delete
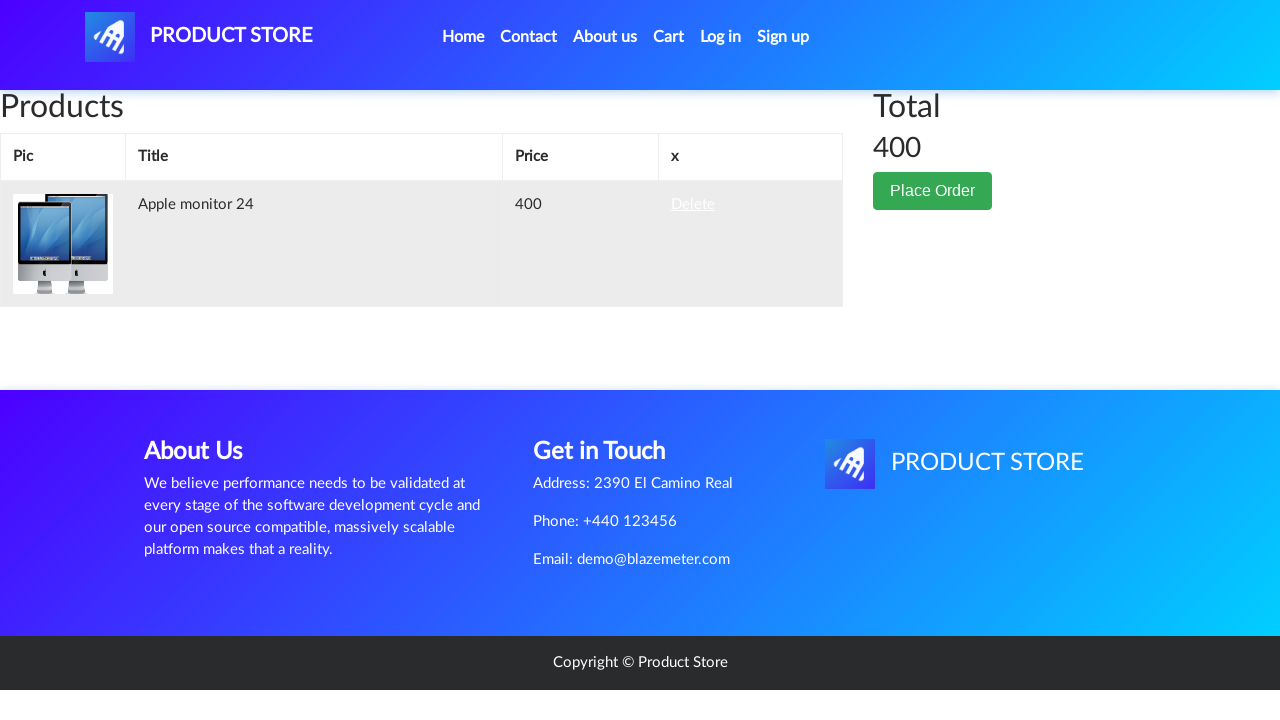

Waited 2 seconds for item removal to process
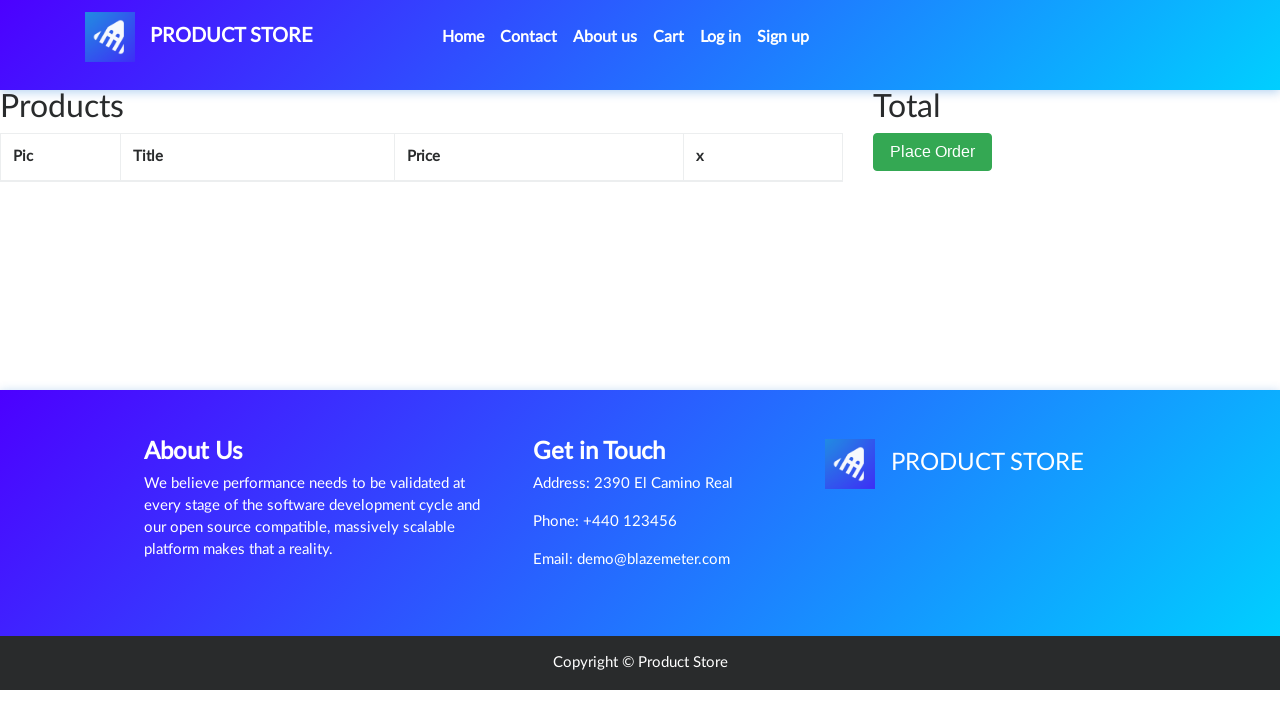

Verified Apple monitor 24 has been removed from cart
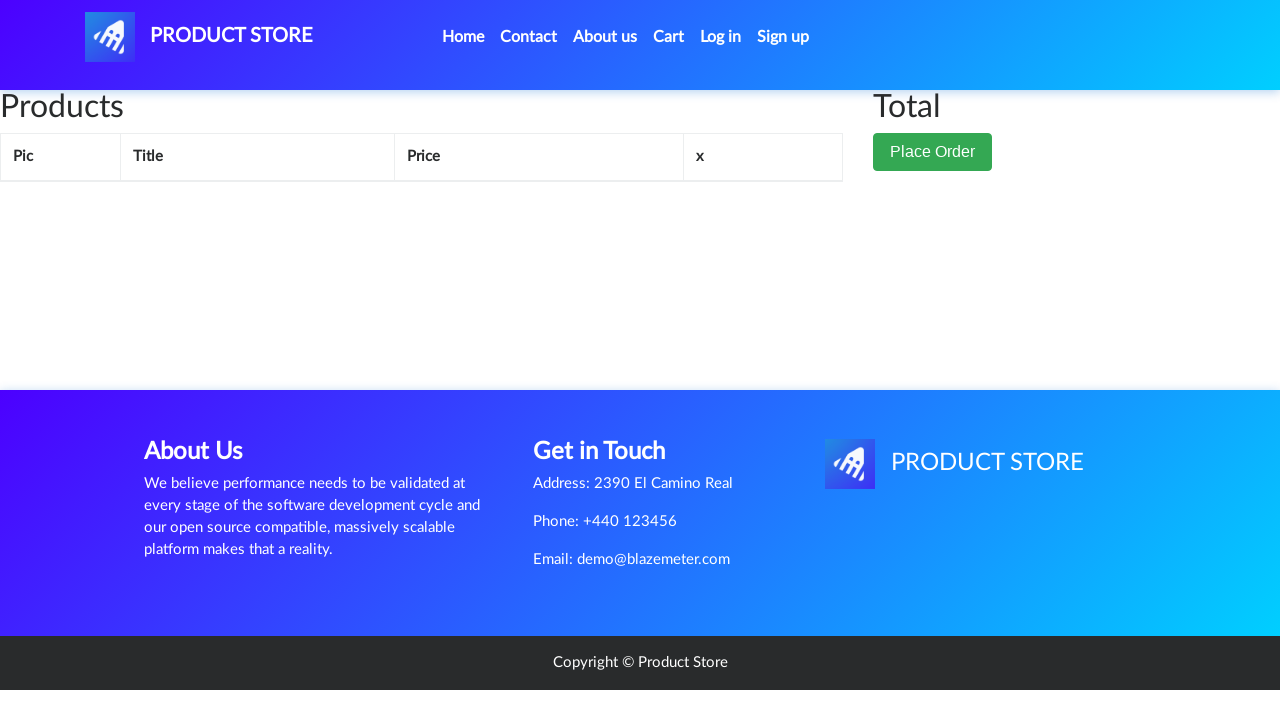

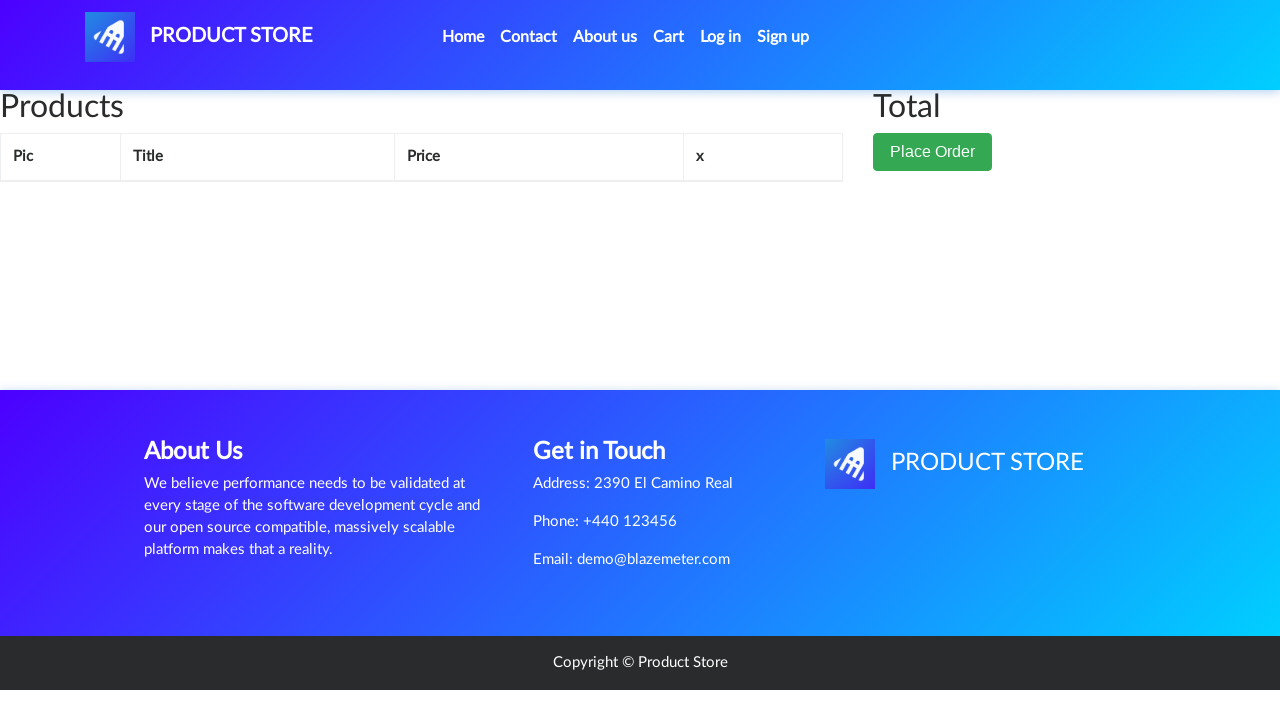